Tests checkbox functionality by verifying default states, clicking checkboxes to toggle them, and verifying the new states

Starting URL: https://the-internet.herokuapp.com/checkboxes

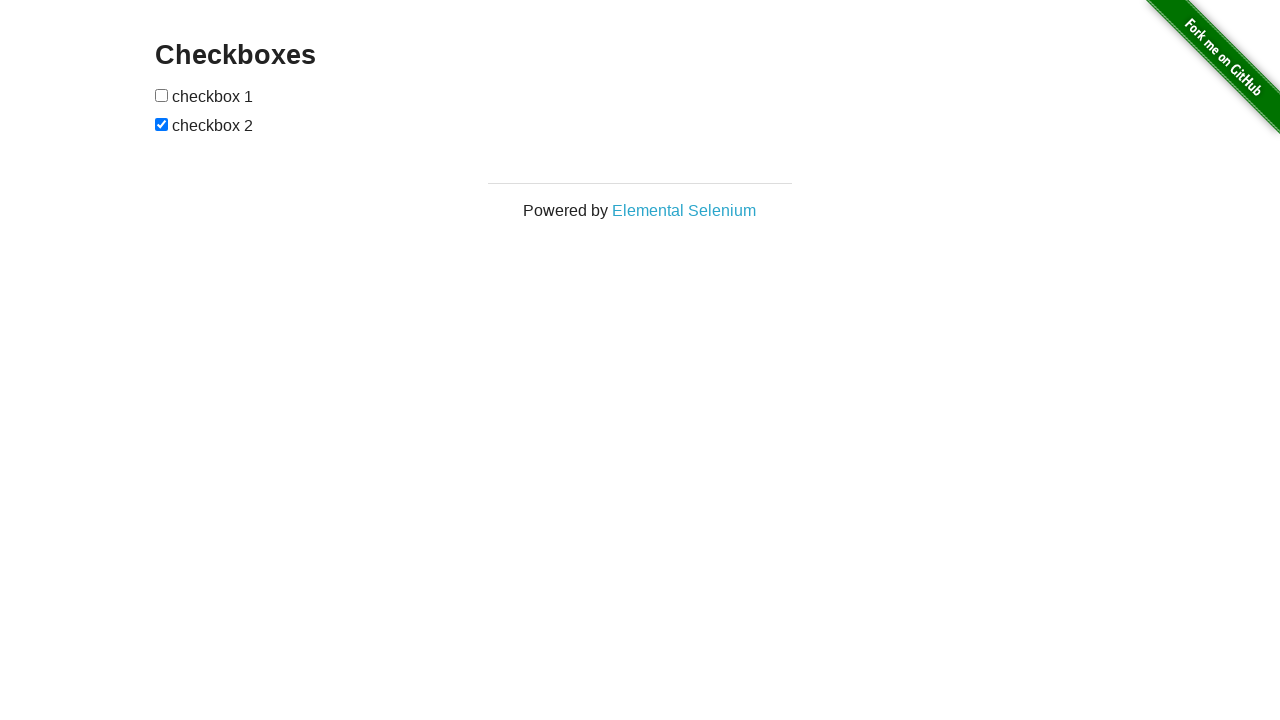

Located all checkboxes on the page
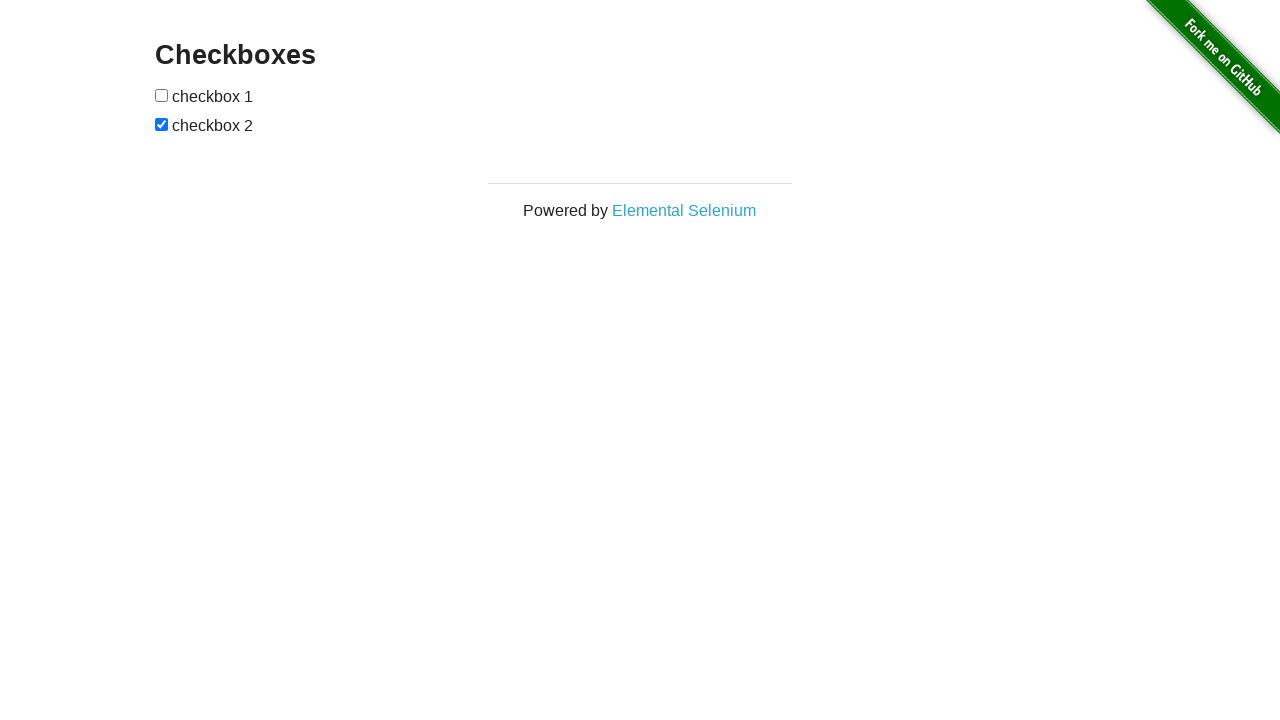

Verified that exactly 2 checkboxes are present on the page
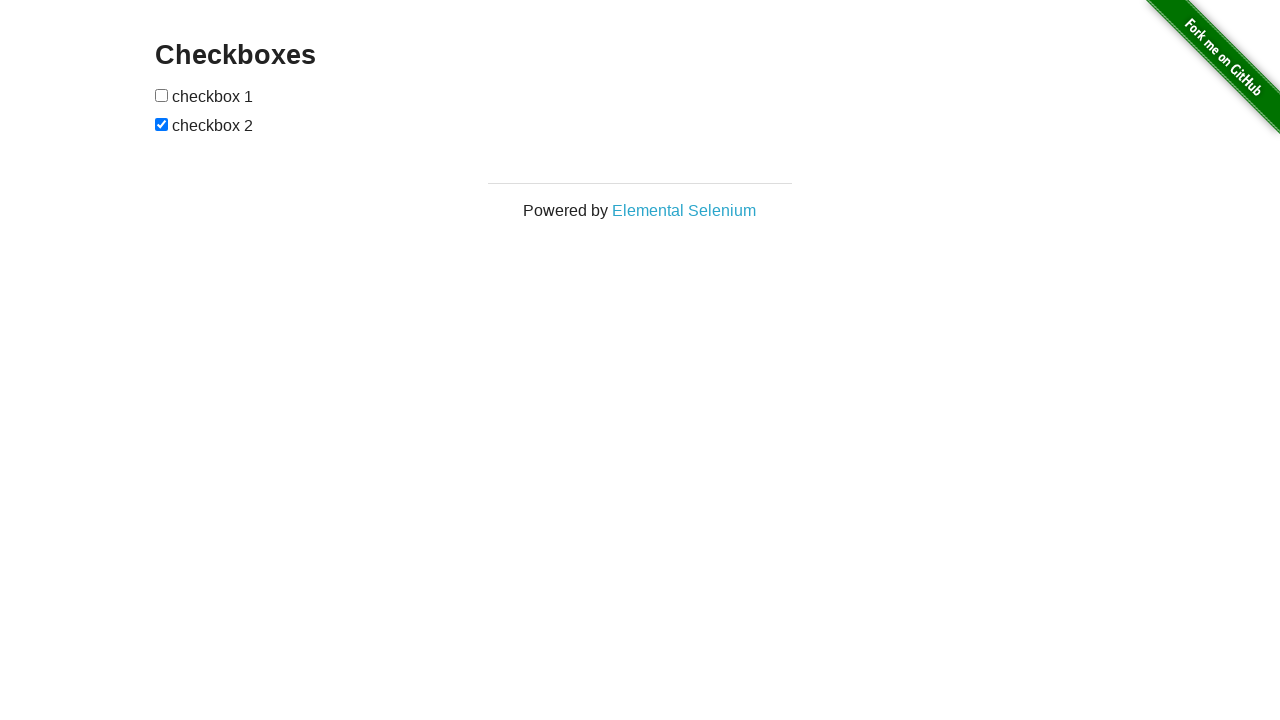

Retrieved checkbox element references
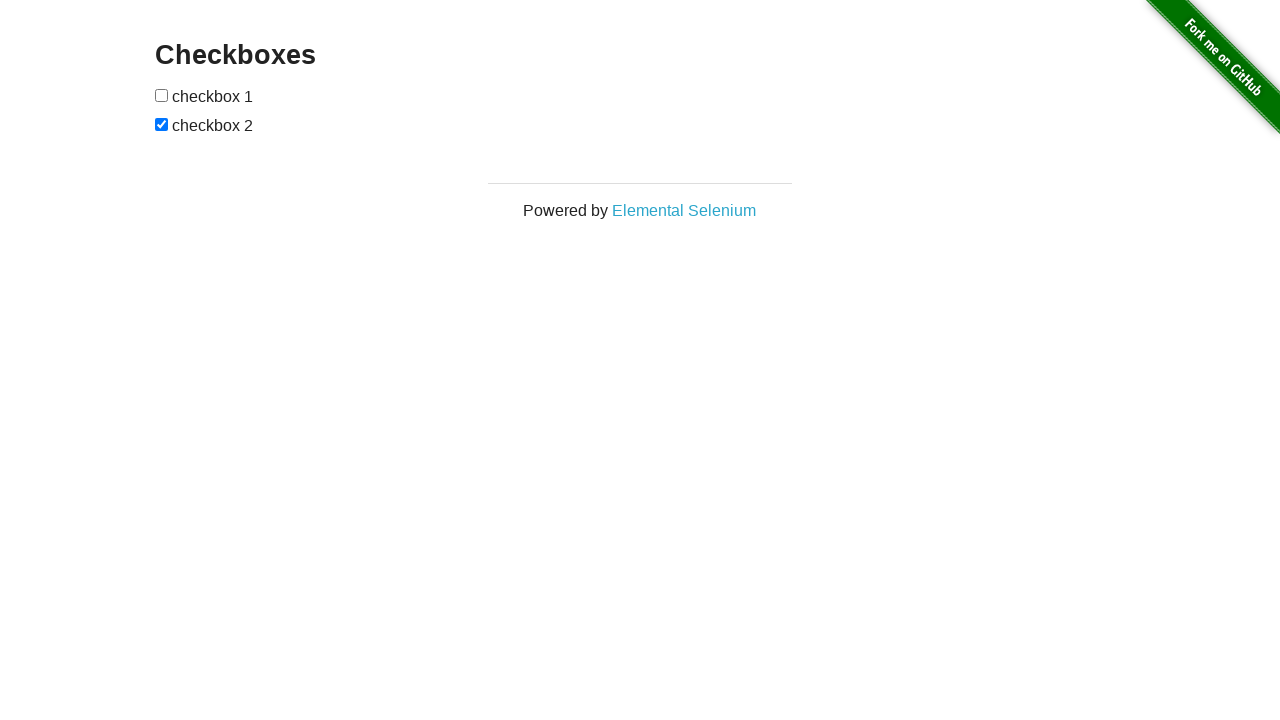

Verified that checkbox 1 is unchecked by default
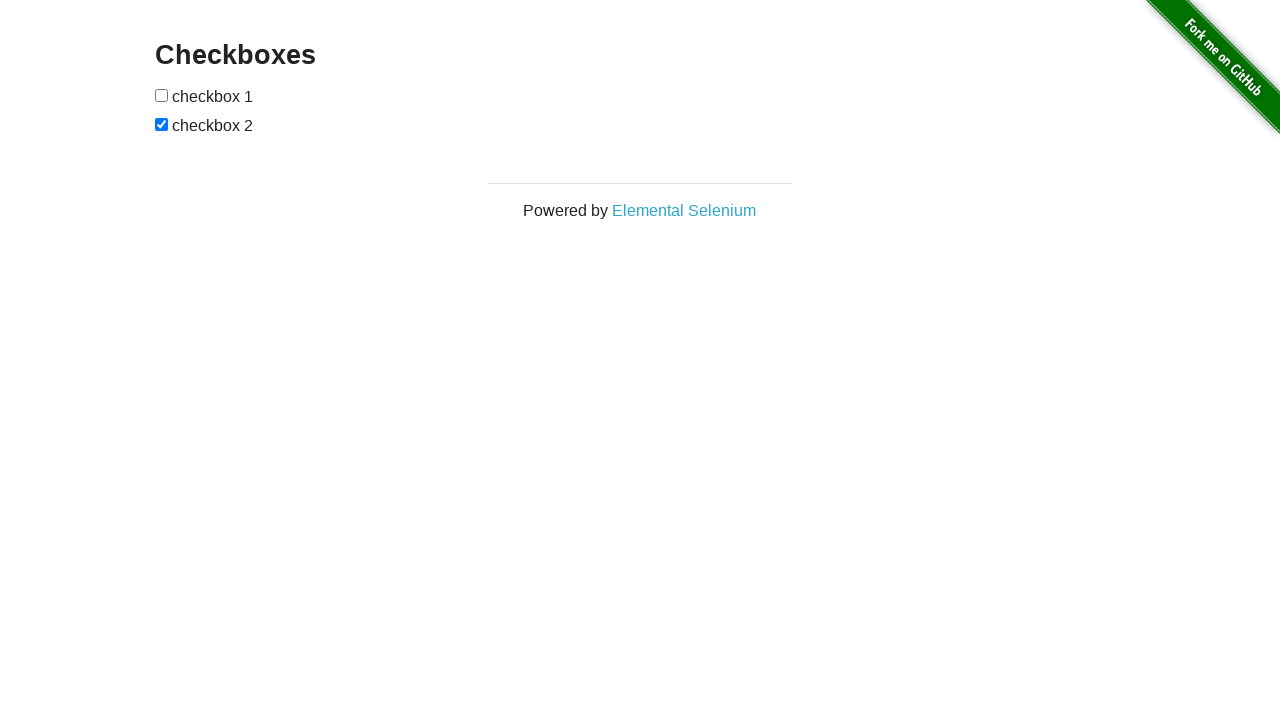

Verified that checkbox 2 is checked by default
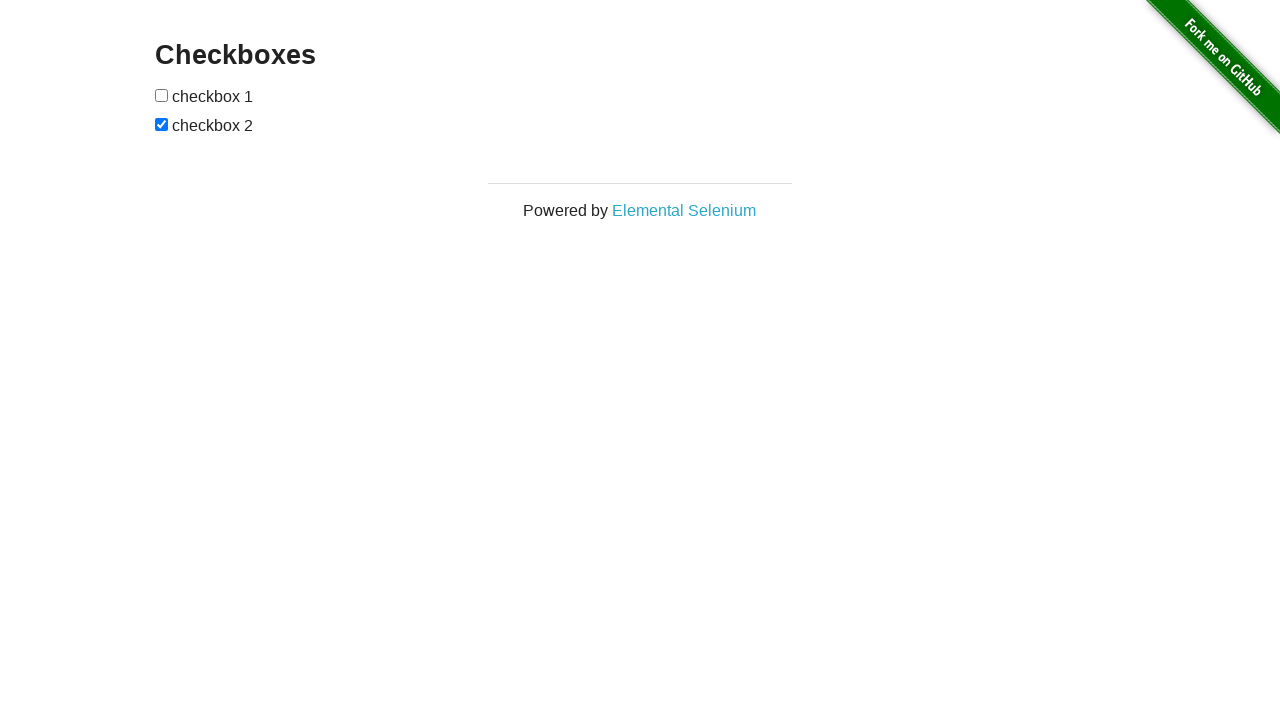

Clicked checkbox 1 to toggle it from unchecked to checked at (162, 95) on input[type='checkbox'] >> nth=0
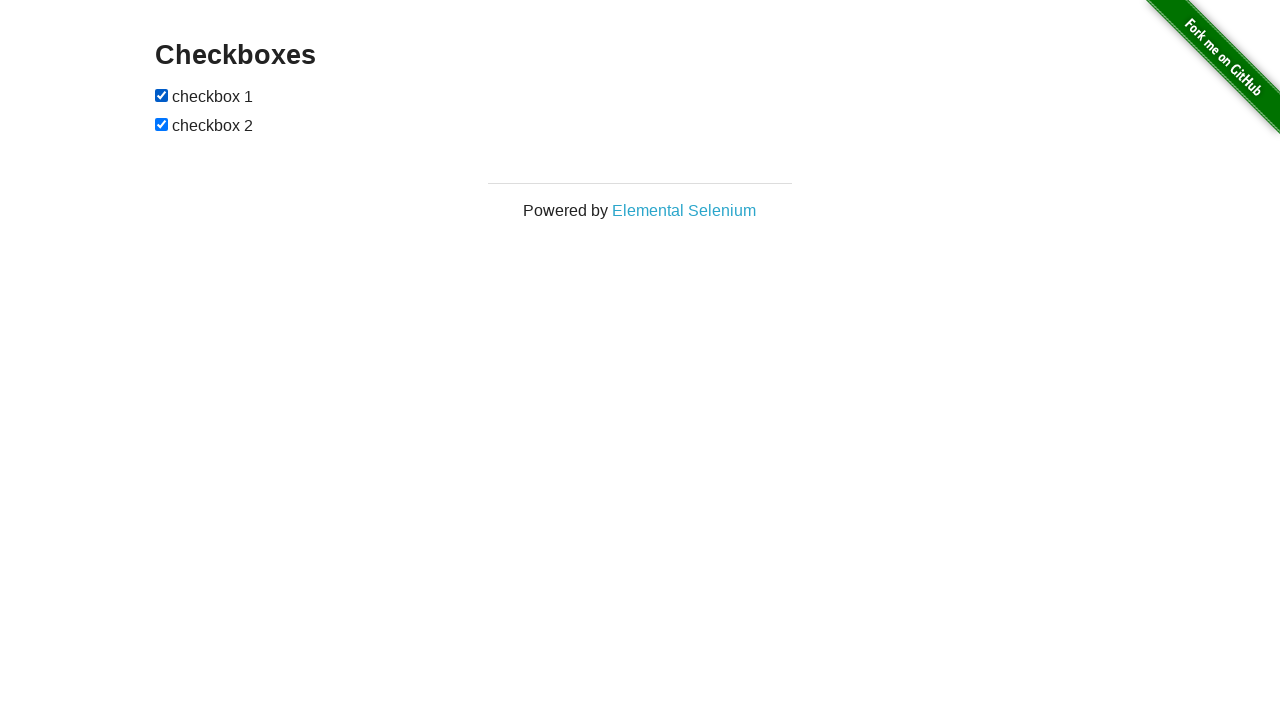

Clicked checkbox 2 to toggle it from checked to unchecked at (162, 124) on input[type='checkbox'] >> nth=1
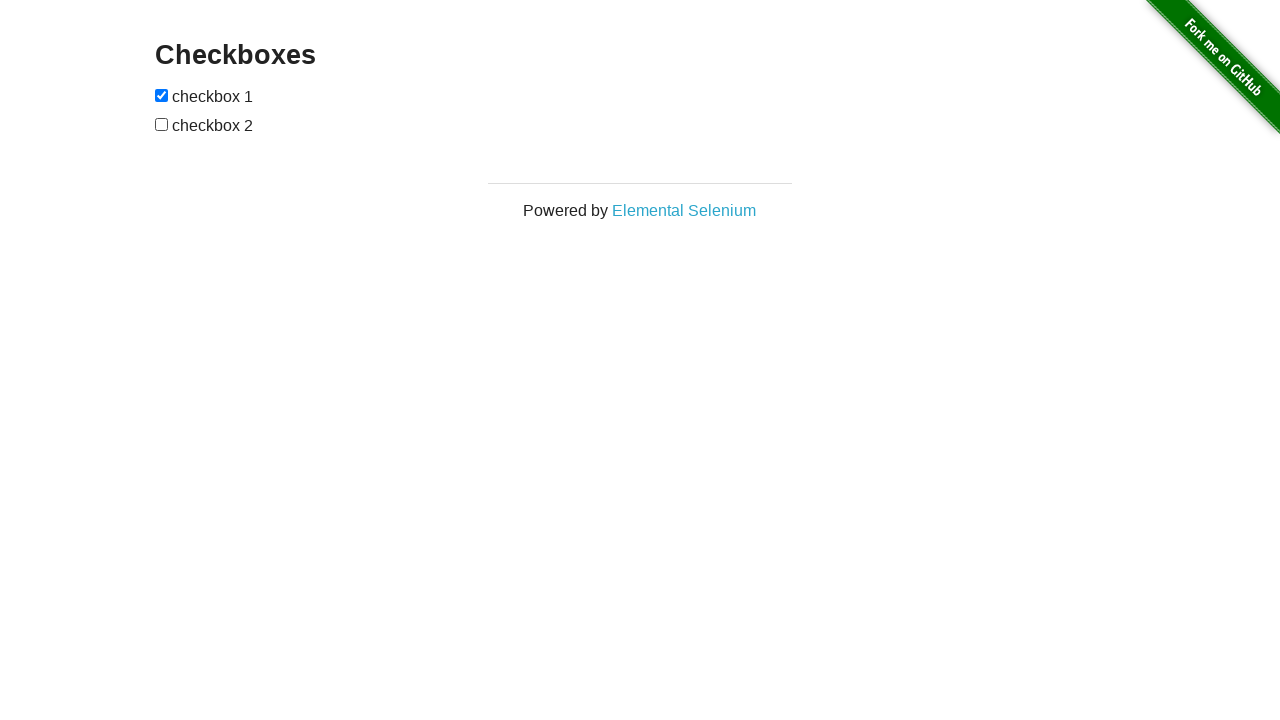

Verified that checkbox 1 is now checked after clicking
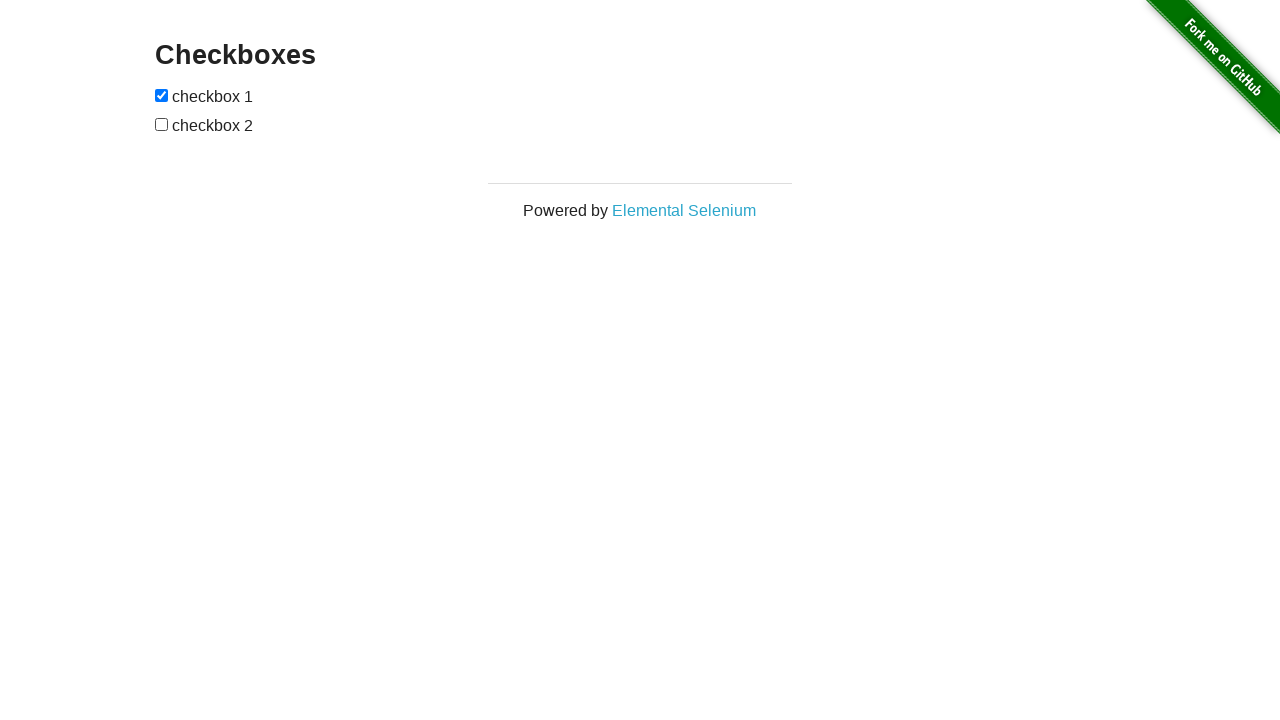

Verified that checkbox 2 is now unchecked after clicking
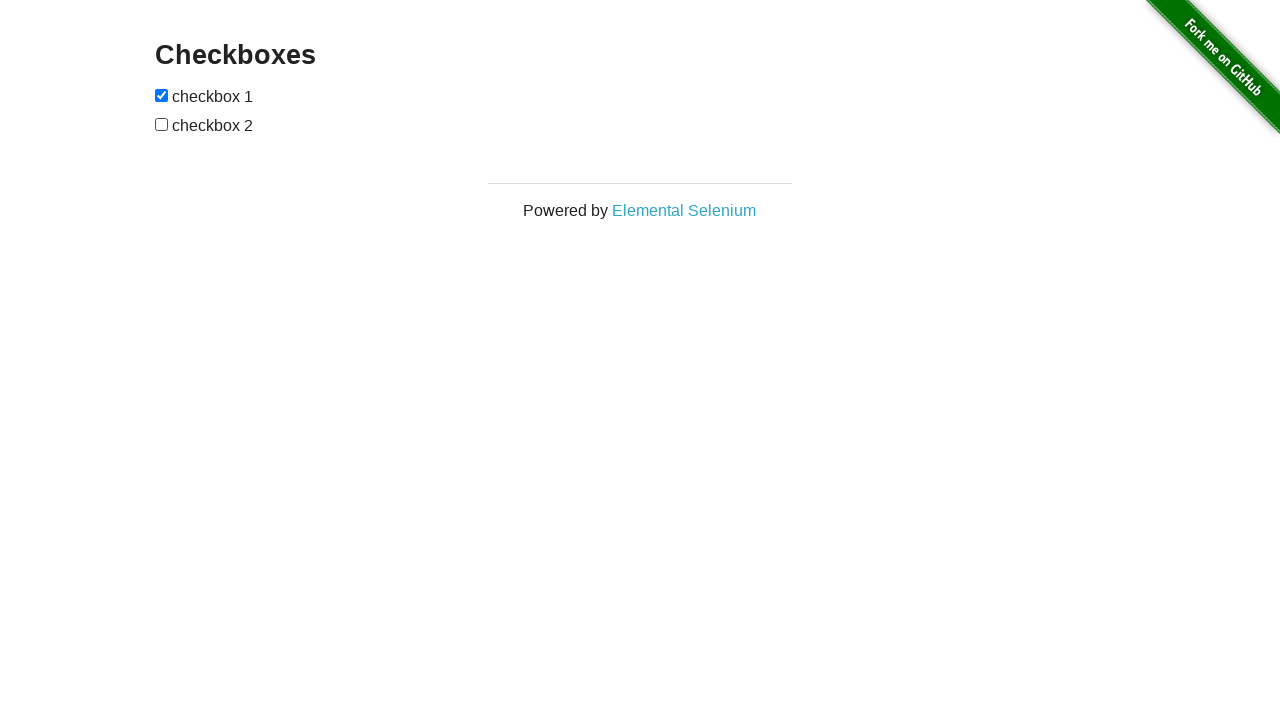

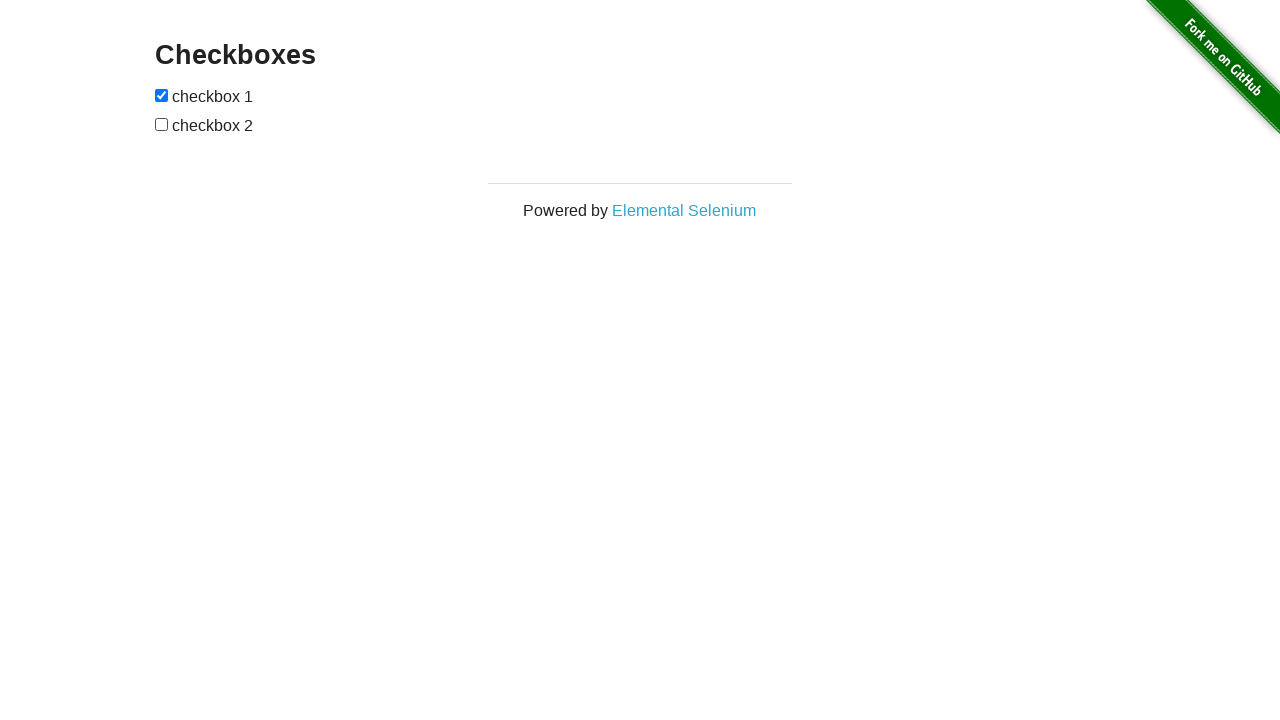